Tests sending keys to the active element without explicitly focusing on a specific element

Starting URL: https://www.selenium.dev/selenium/web/single_text_input.html

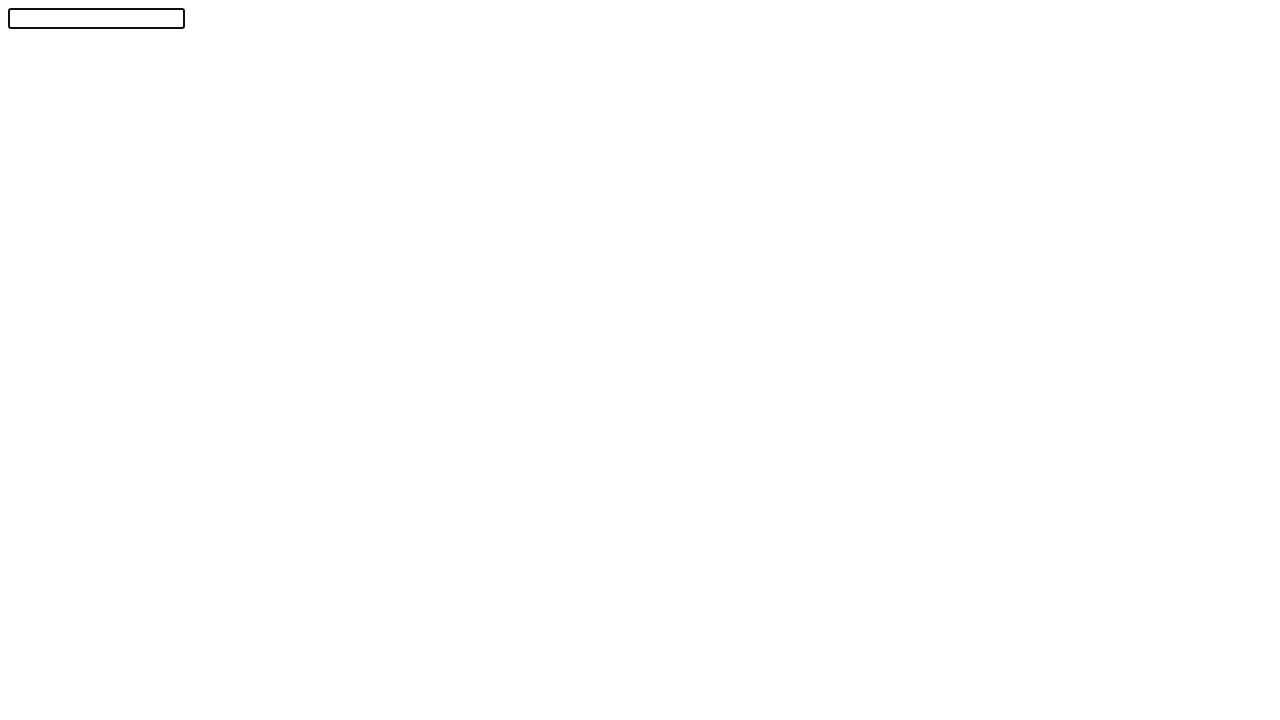

Typed 'abc' to the active element using keyboard
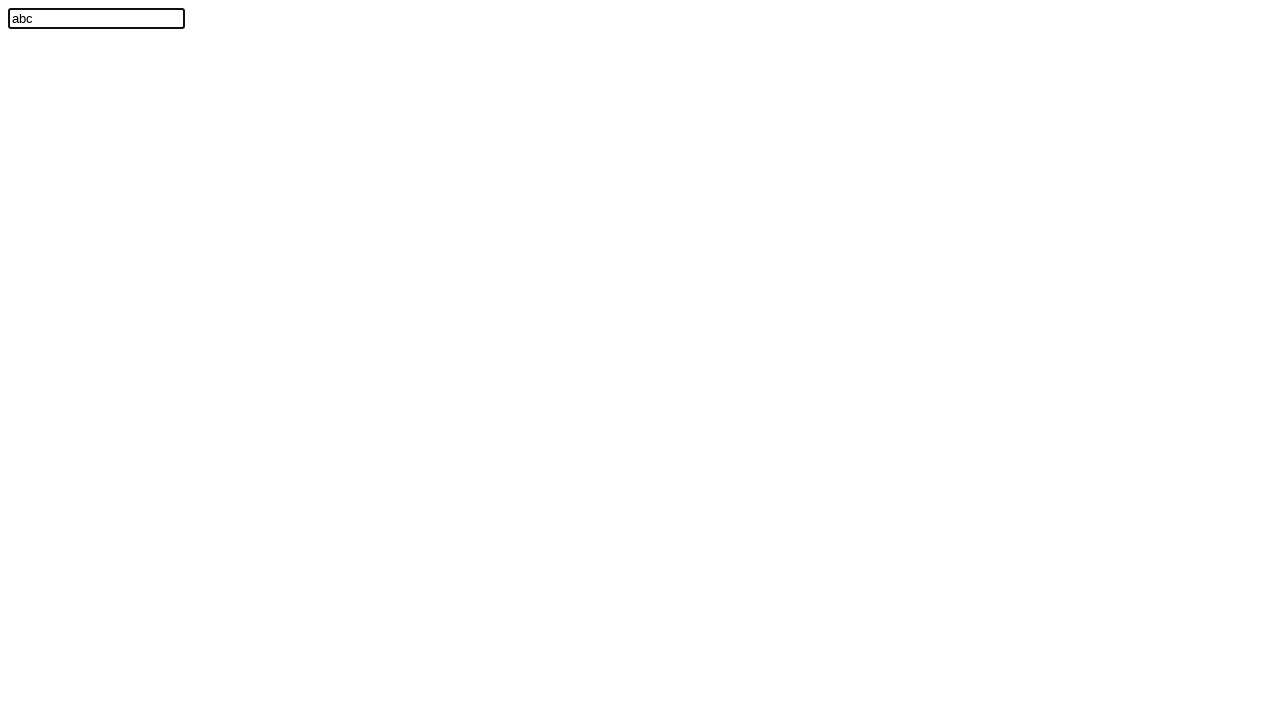

Located the text input field element
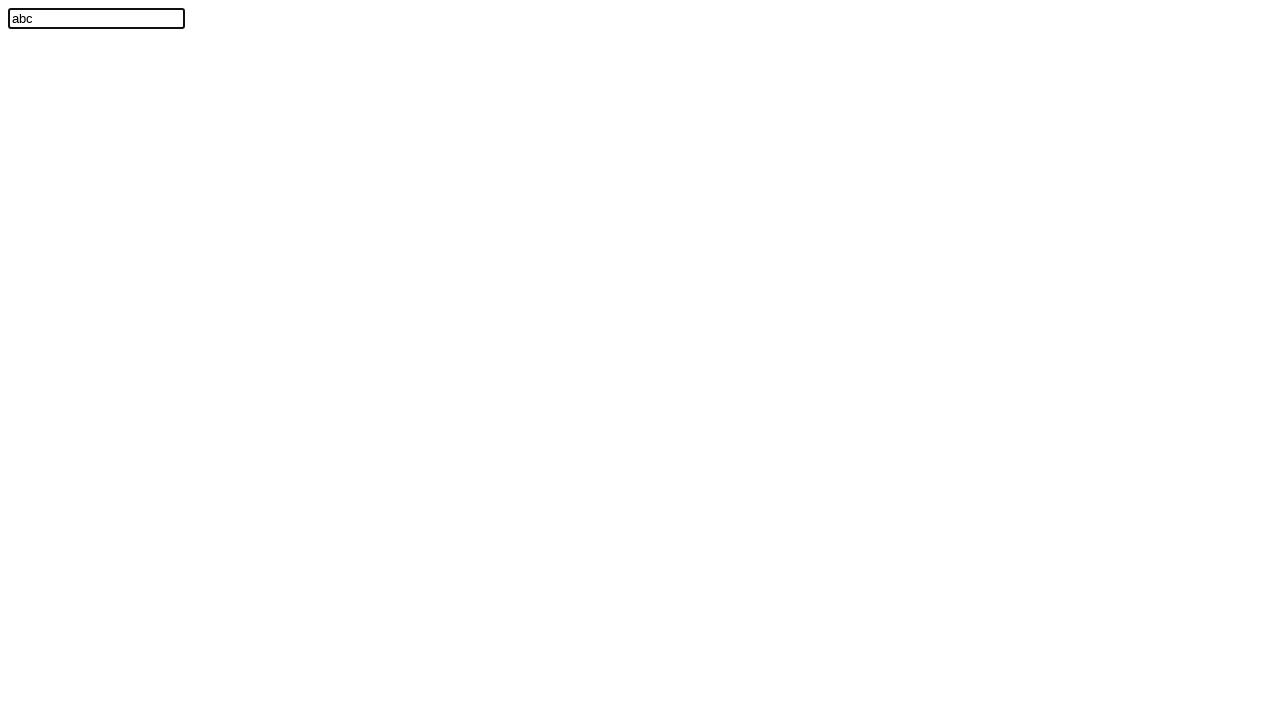

Verified that text field contains 'abc'
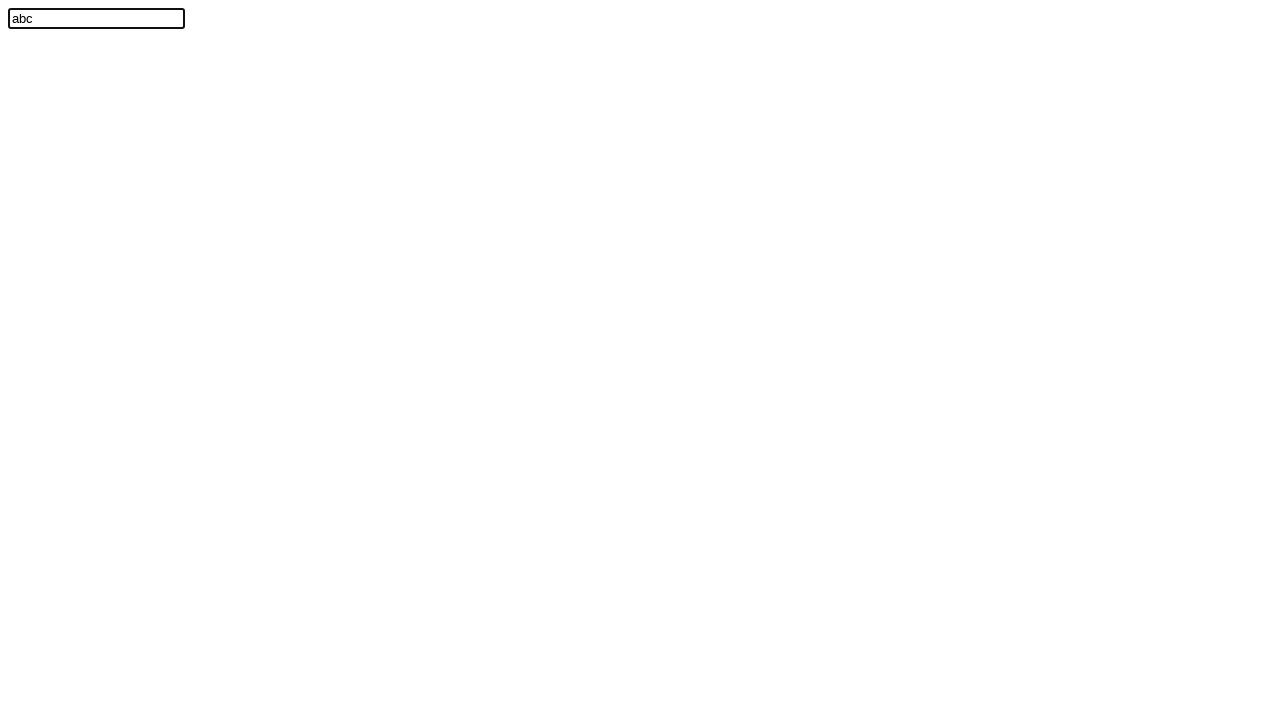

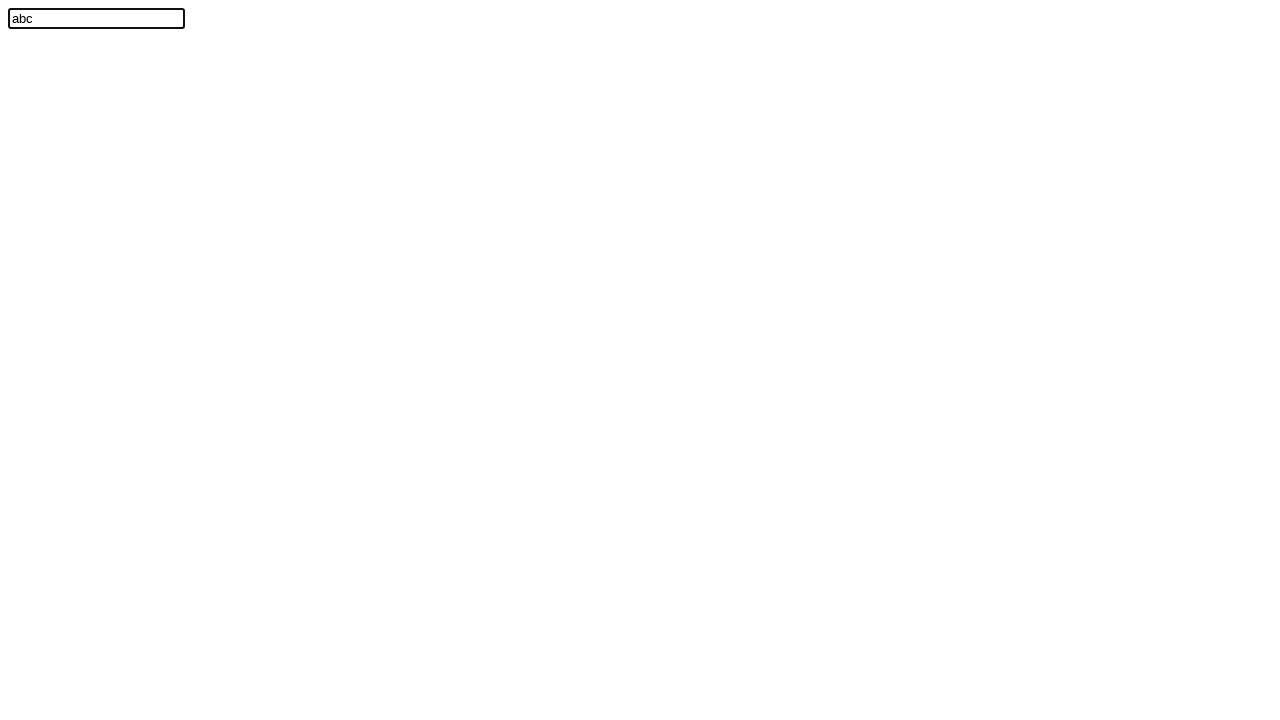